Tests validation error when an invalid CPF is entered on delivery registration form

Starting URL: https://buger-eats.vercel.app/

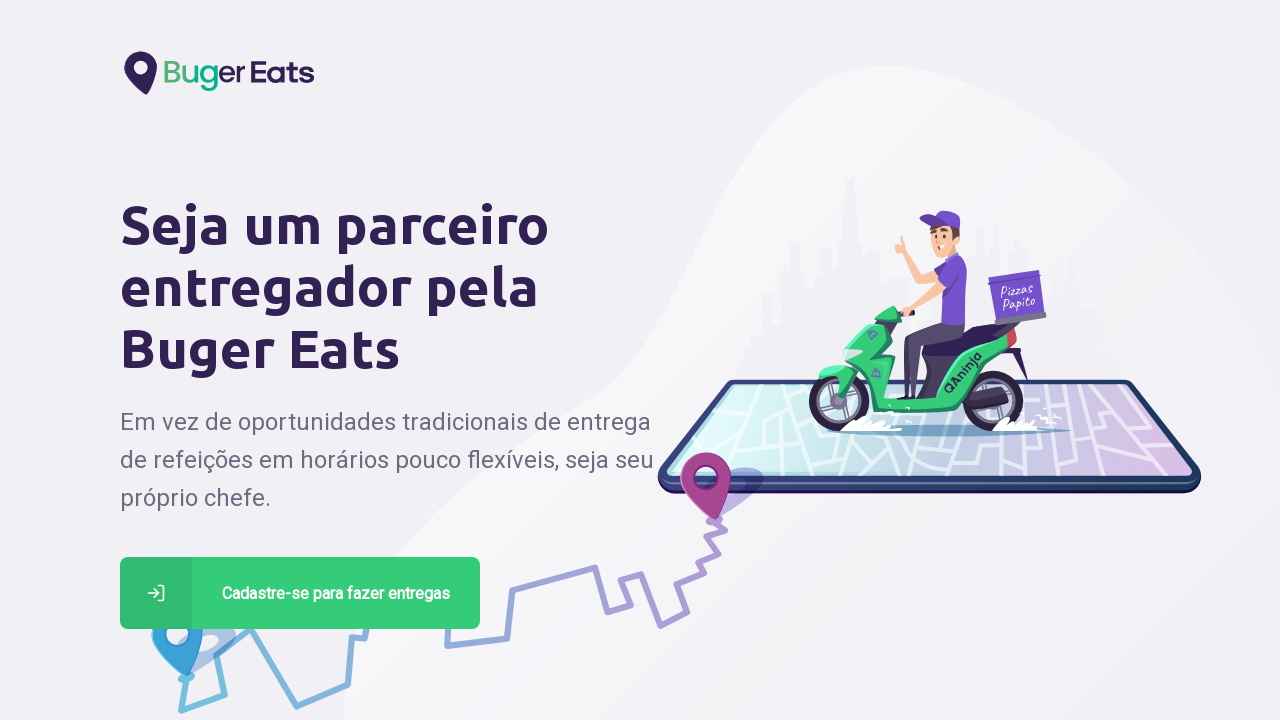

Clicked on delivery registration button at (300, 593) on a[href='/deliver']
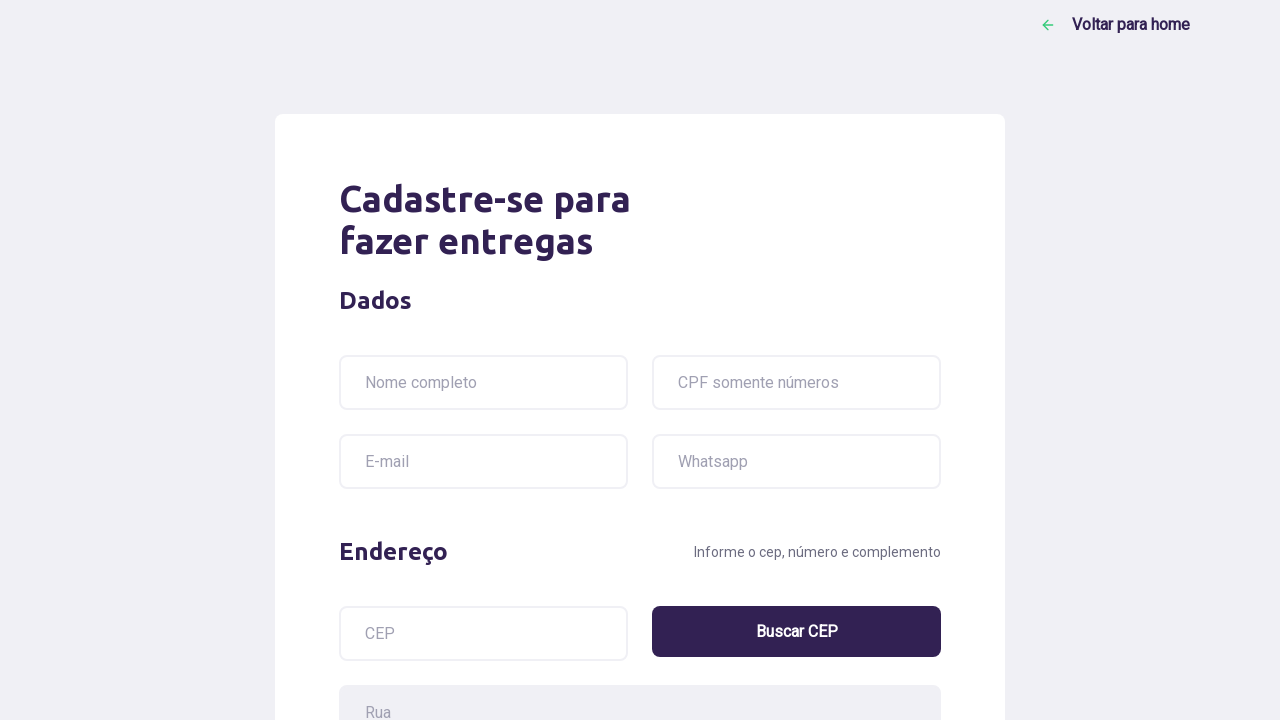

Clicked on CPF input field at (796, 414) on input[name='cpf']
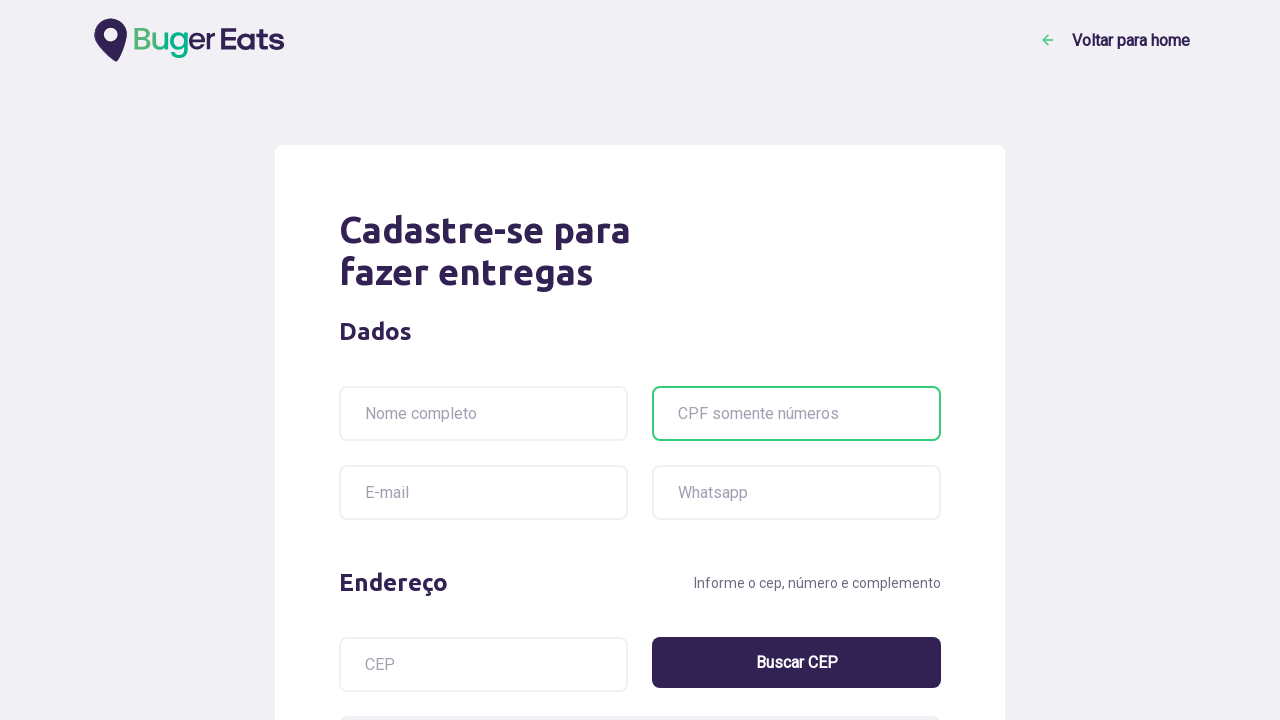

Filled CPF field with invalid value '123' on input[name='cpf']
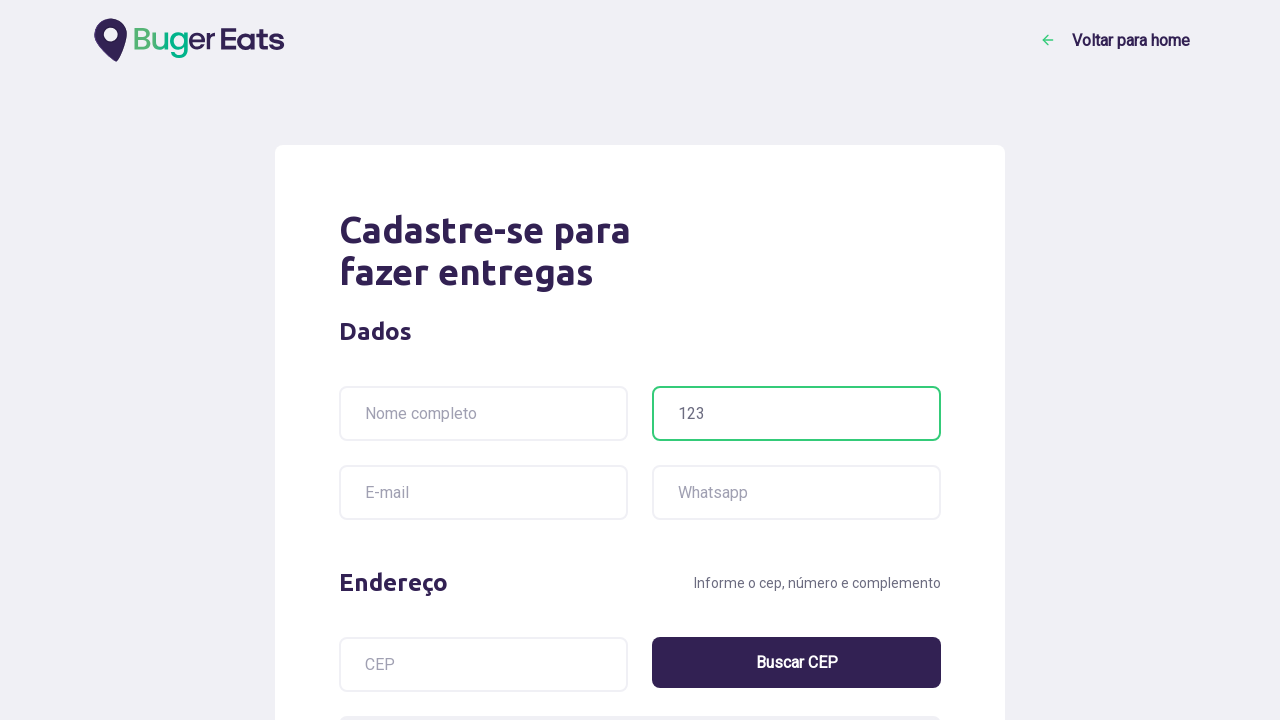

Clicked submit button to submit form at (811, 548) on button[type='submit']
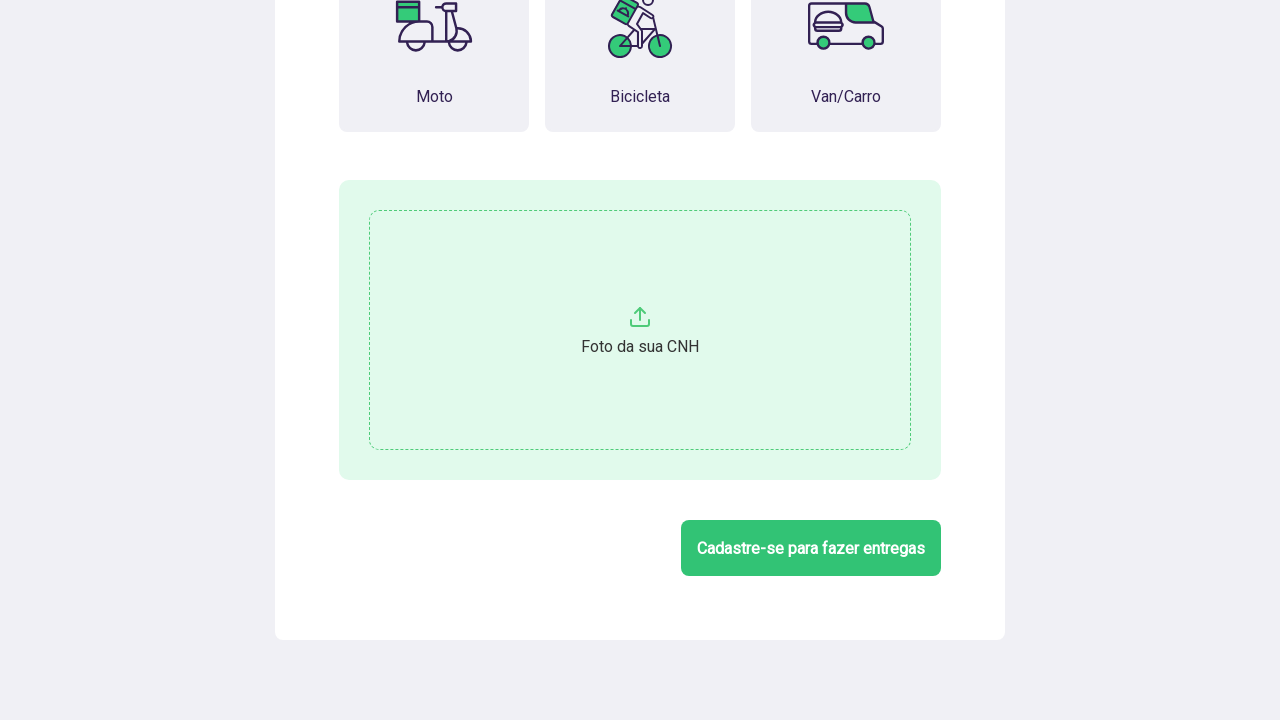

Verified invalid CPF error message appeared
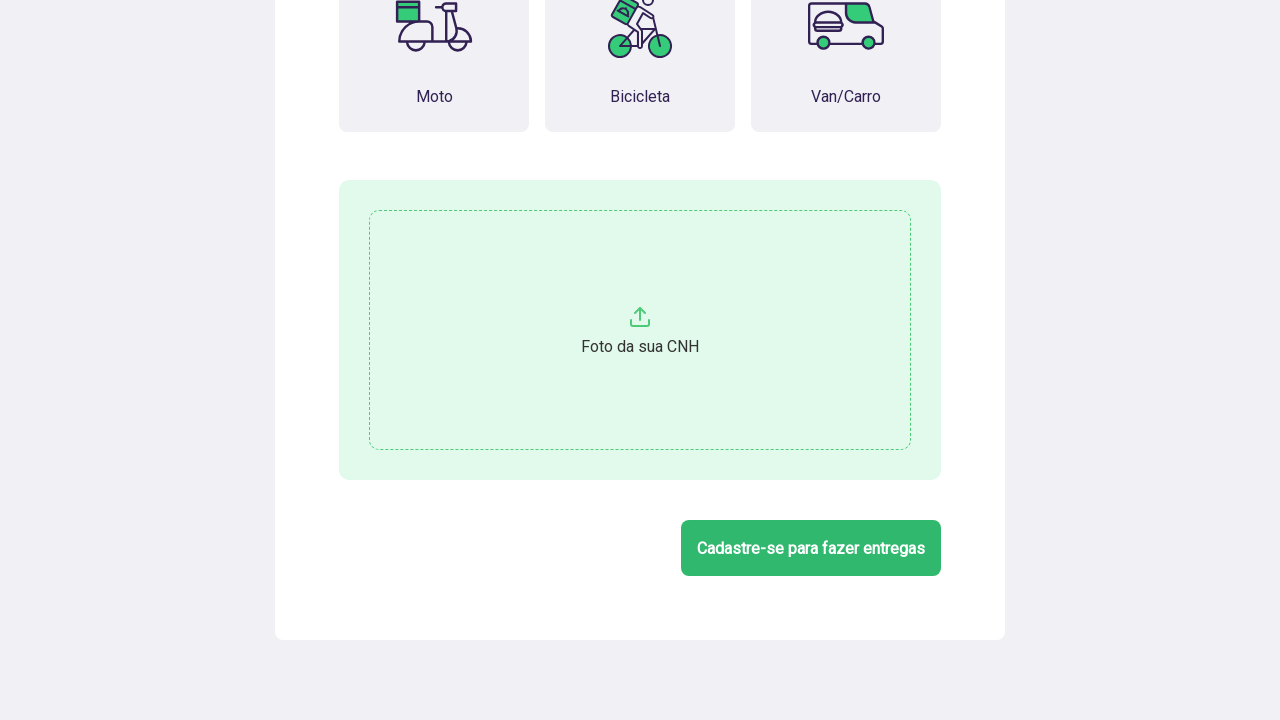

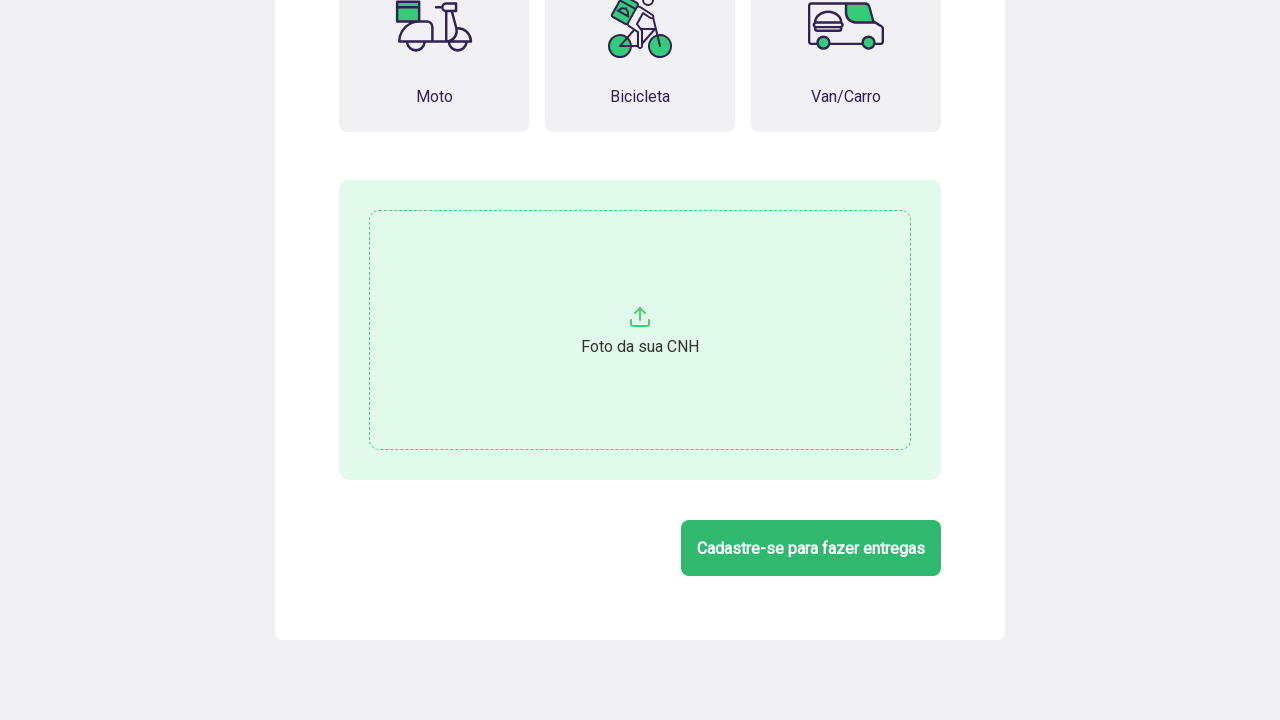